Tests a web form by entering text in a text box and submitting the form, then verifies the success message is displayed

Starting URL: https://www.selenium.dev/selenium/web/web-form.html

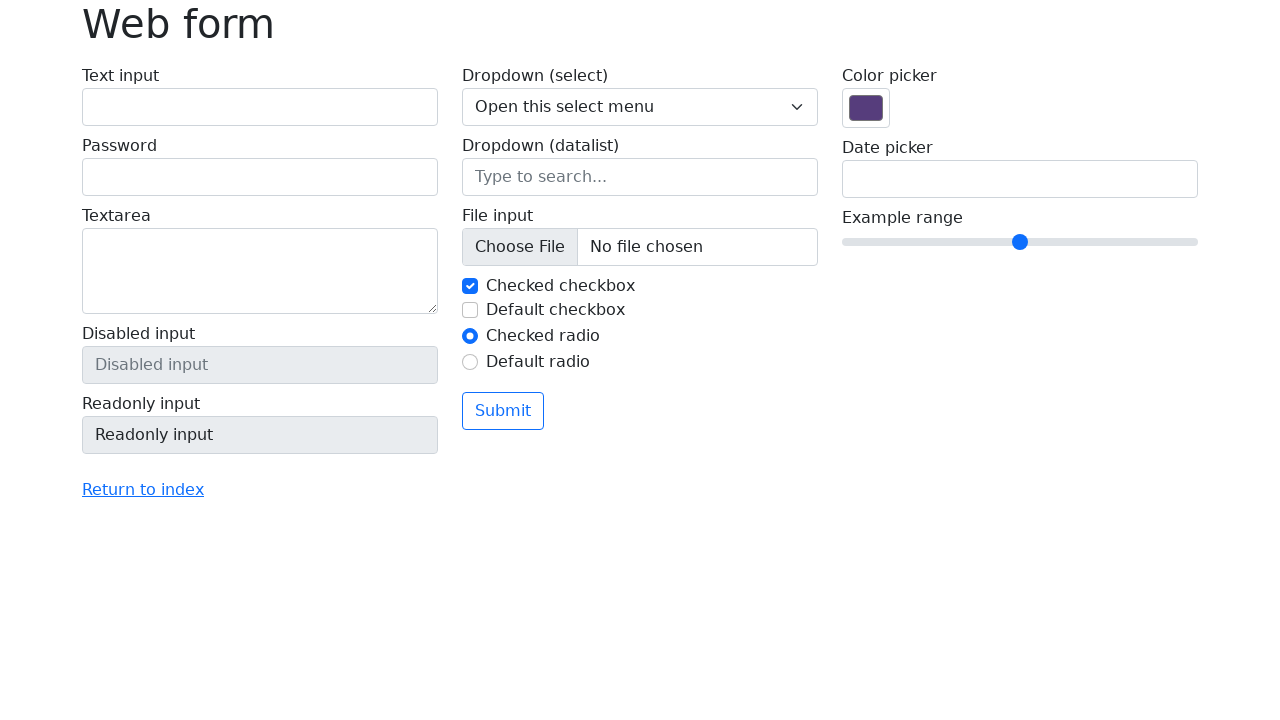

Filled text box with 'Selenium' on input[name='my-text']
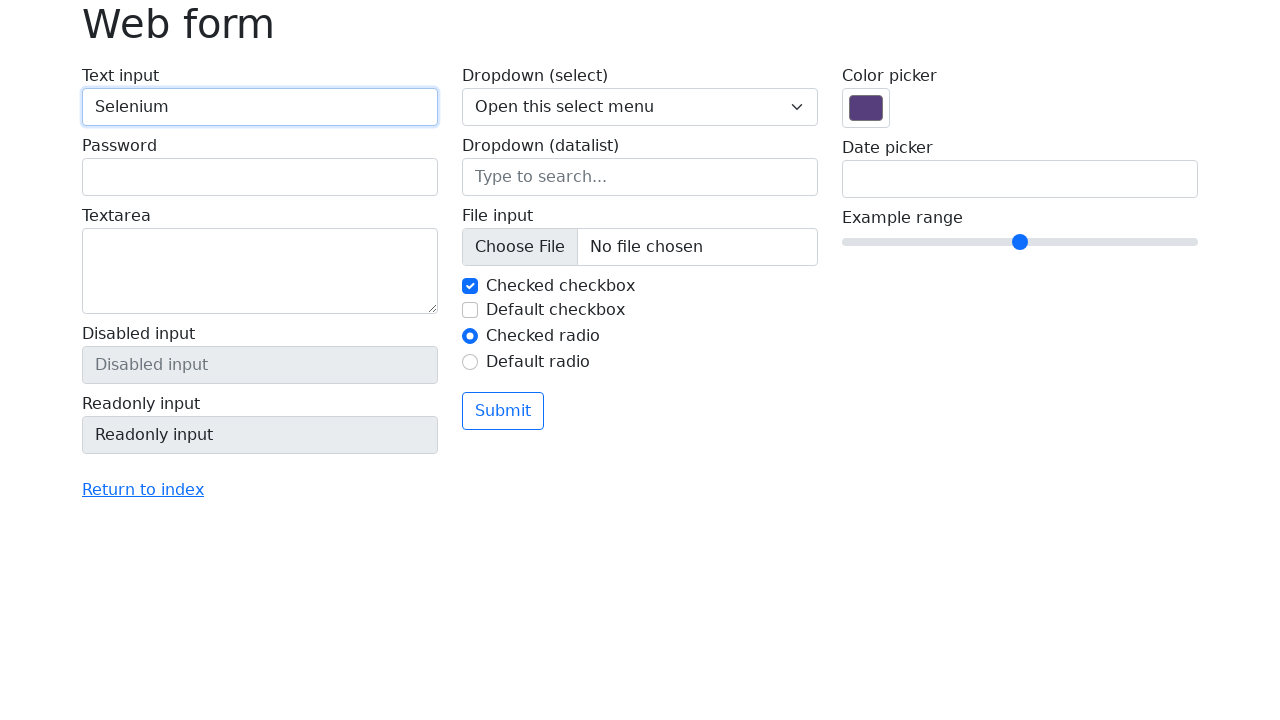

Clicked submit button at (503, 411) on button
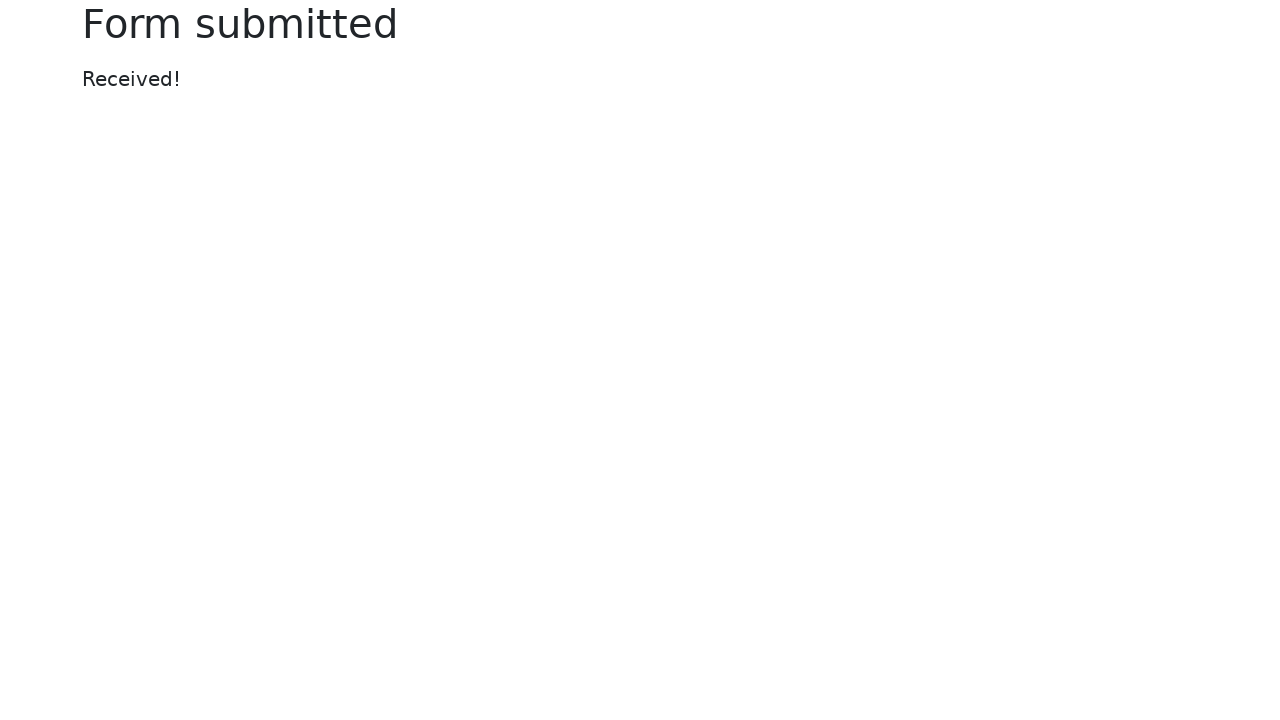

Success message loaded and verified
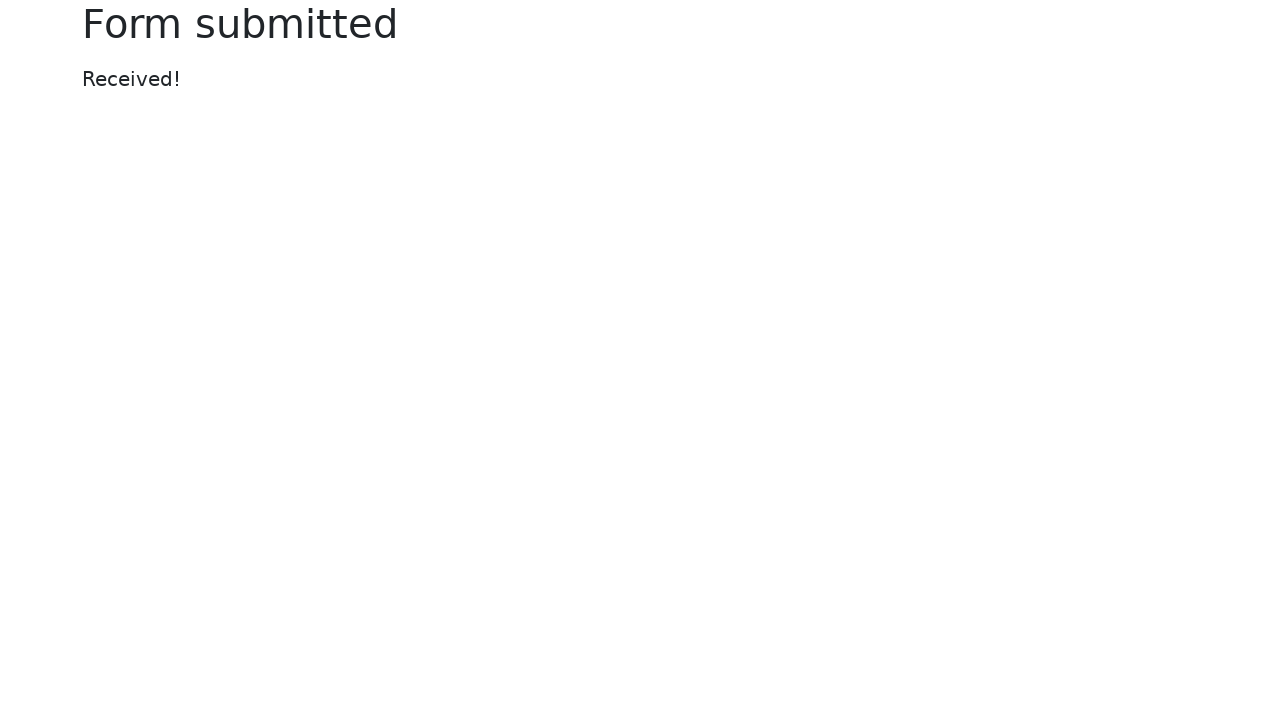

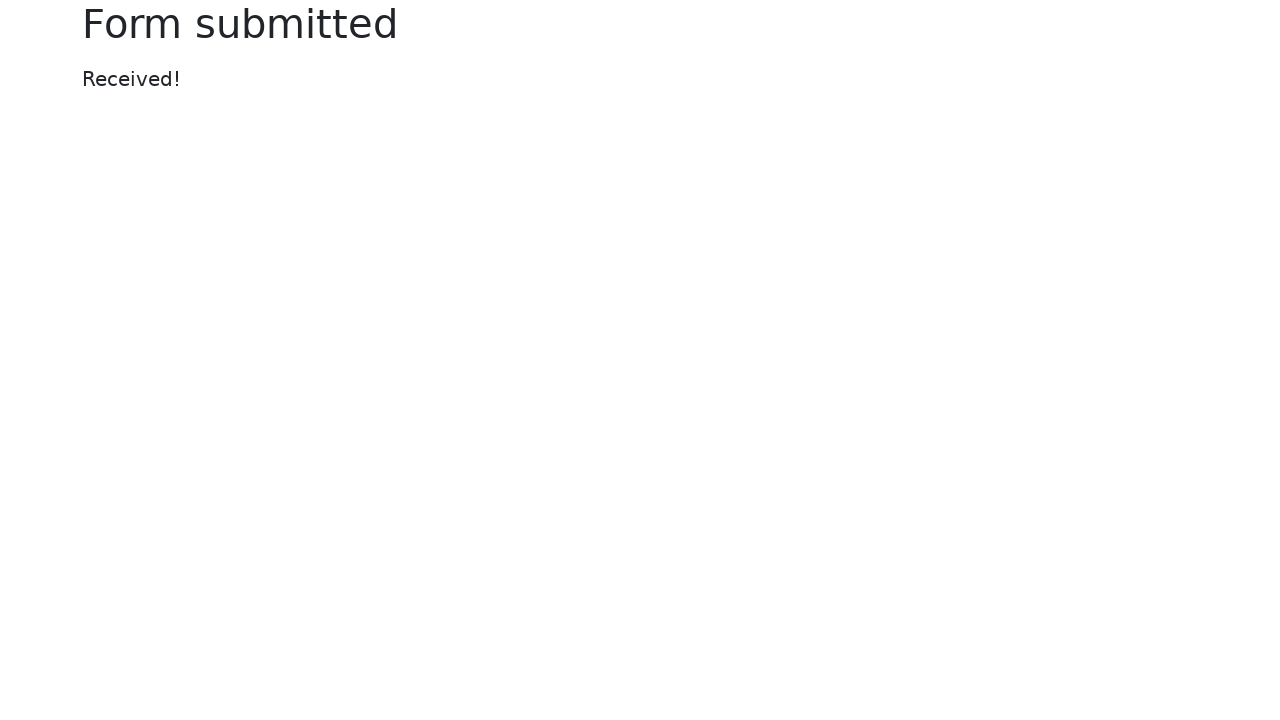